Tests that edits are saved when the edit field loses focus (blur event)

Starting URL: https://demo.playwright.dev/todomvc

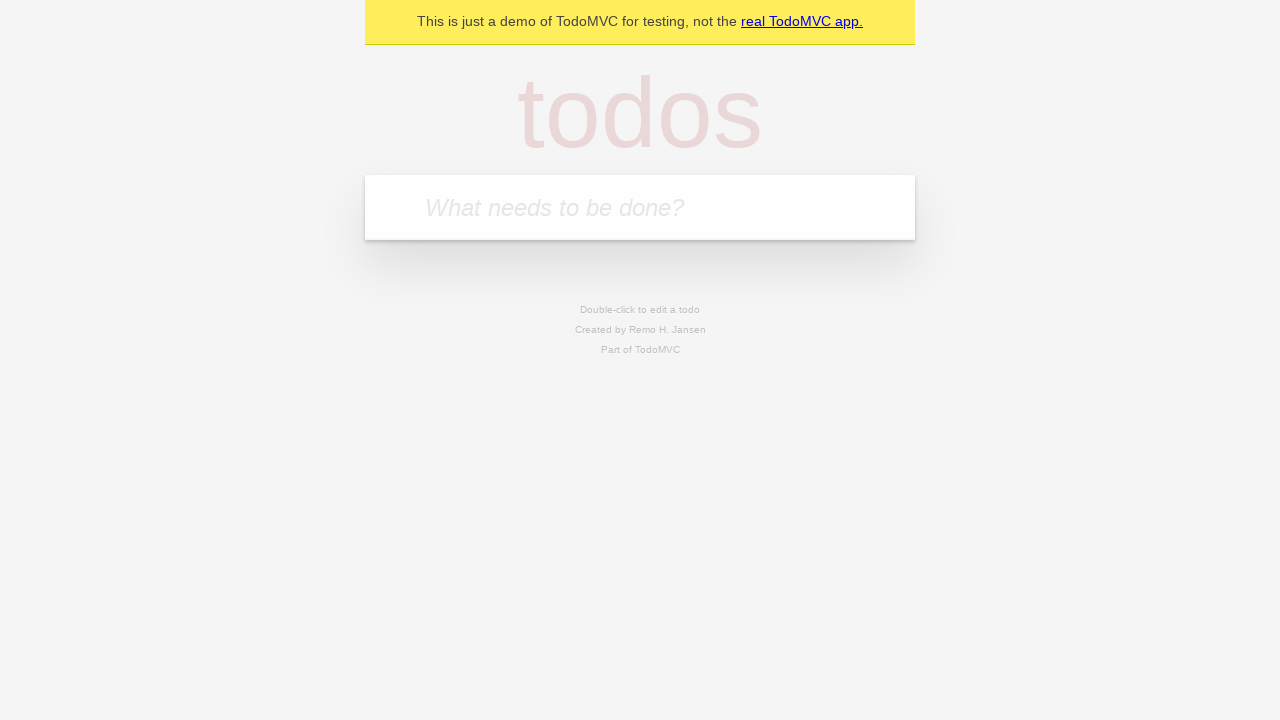

Filled new todo field with 'buy some cheese' on internal:attr=[placeholder="What needs to be done?"i]
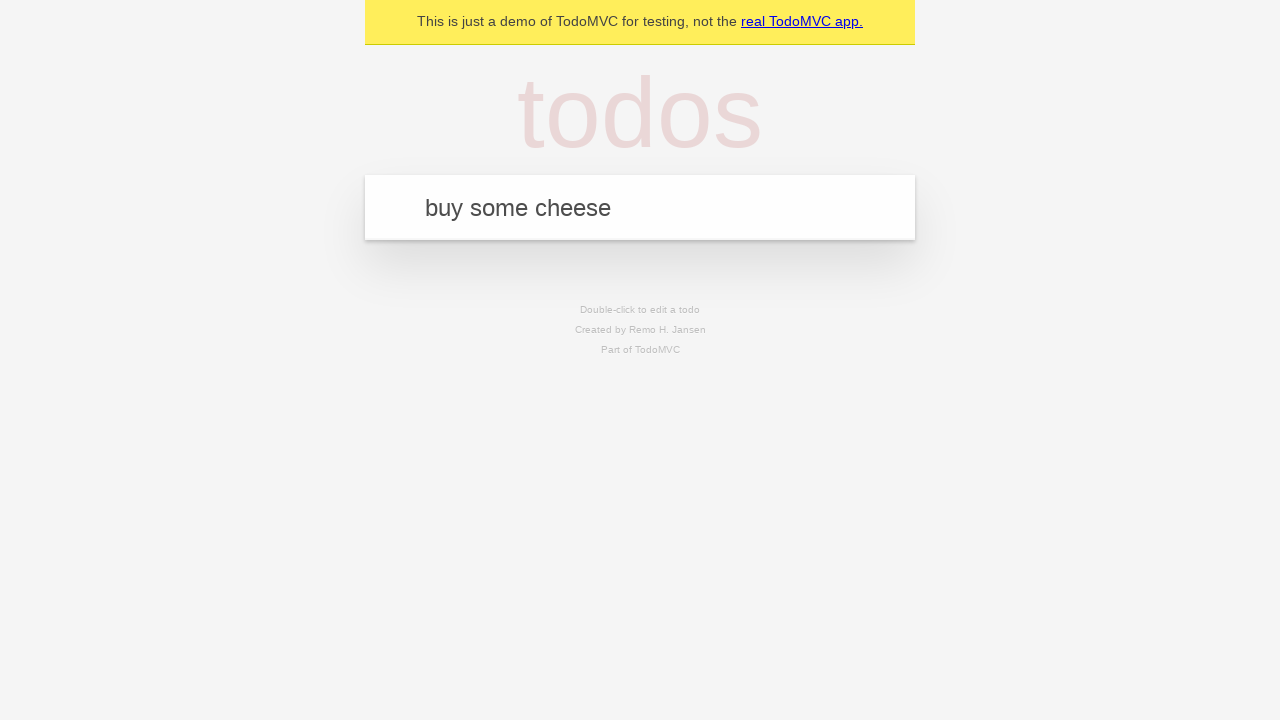

Pressed Enter to create todo 'buy some cheese' on internal:attr=[placeholder="What needs to be done?"i]
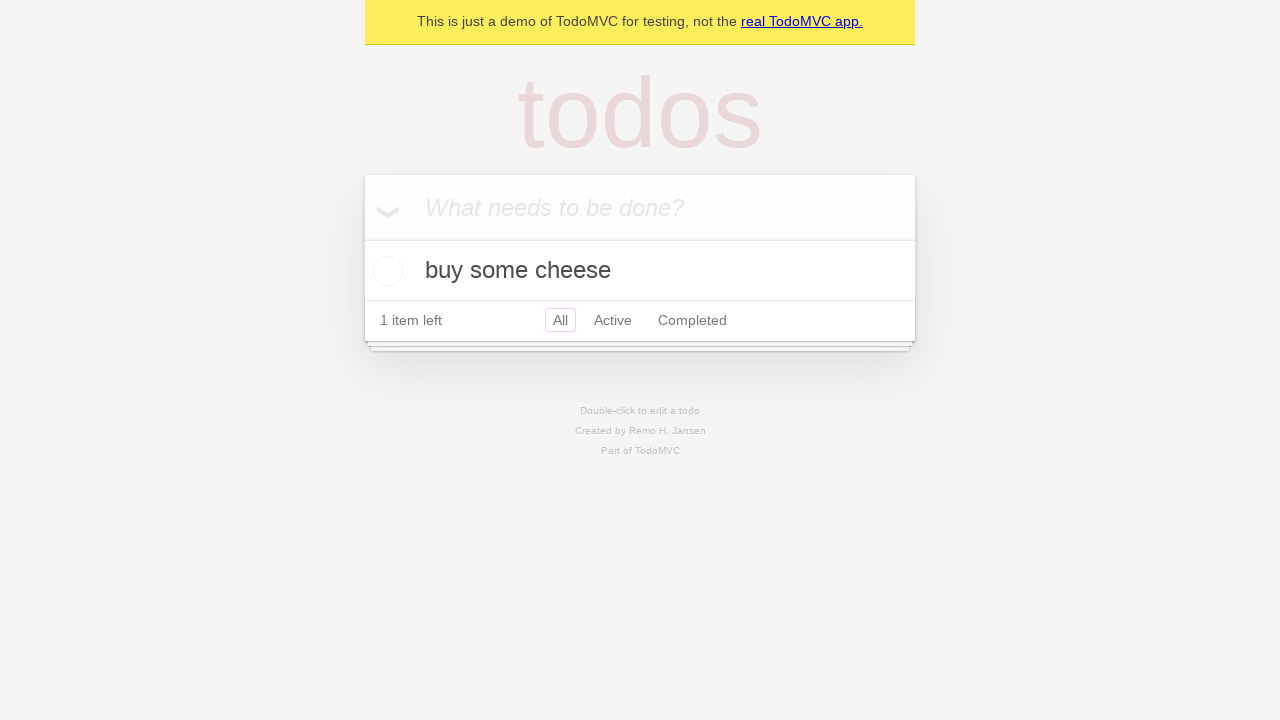

Filled new todo field with 'feed the cat' on internal:attr=[placeholder="What needs to be done?"i]
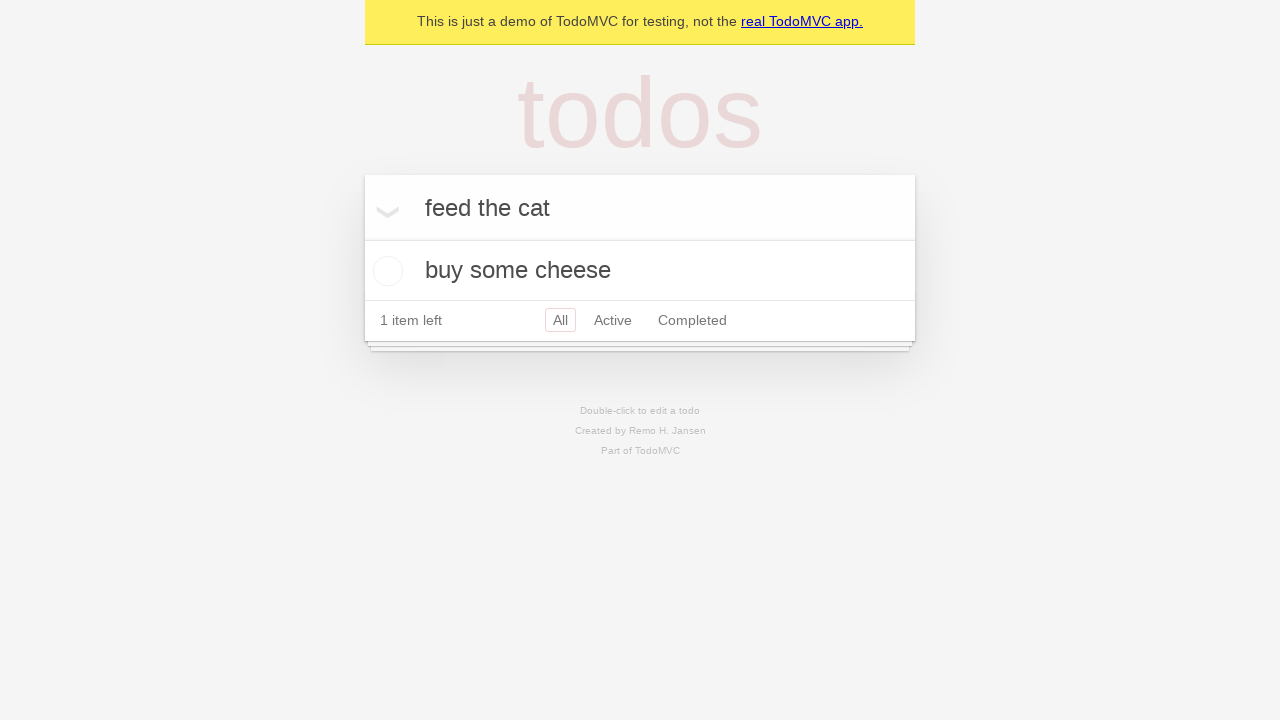

Pressed Enter to create todo 'feed the cat' on internal:attr=[placeholder="What needs to be done?"i]
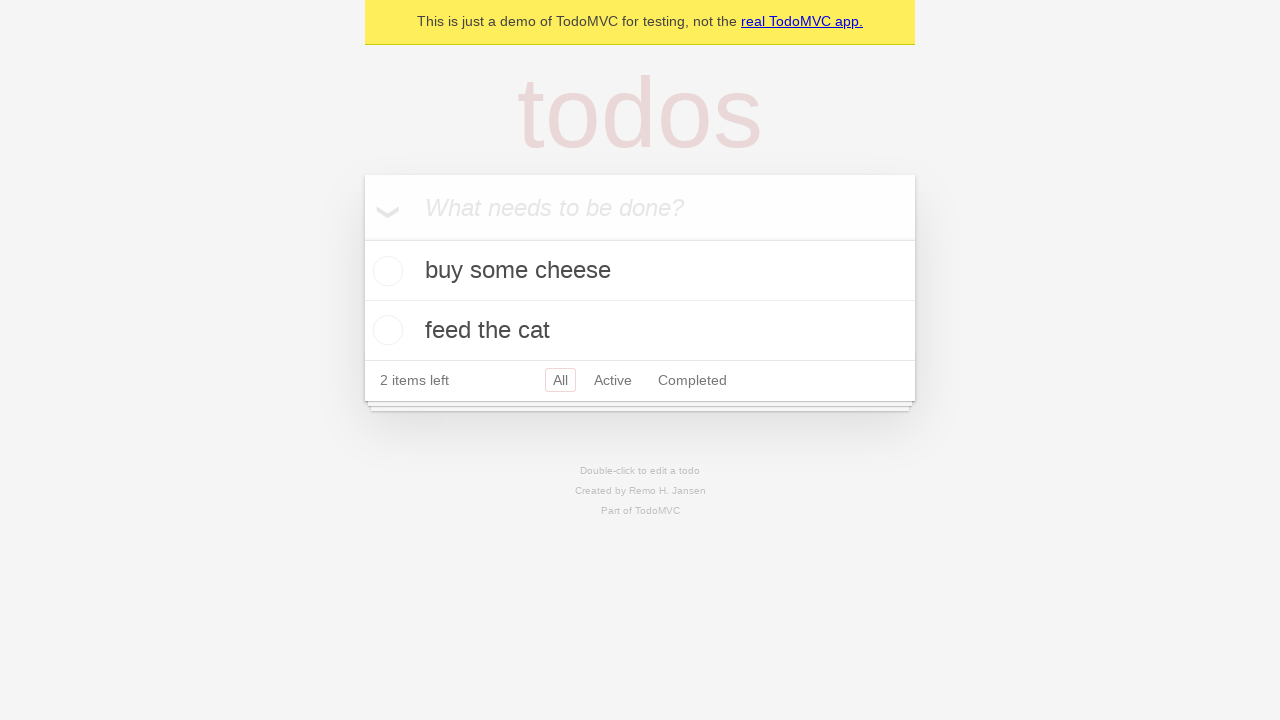

Filled new todo field with 'book a doctors appointment' on internal:attr=[placeholder="What needs to be done?"i]
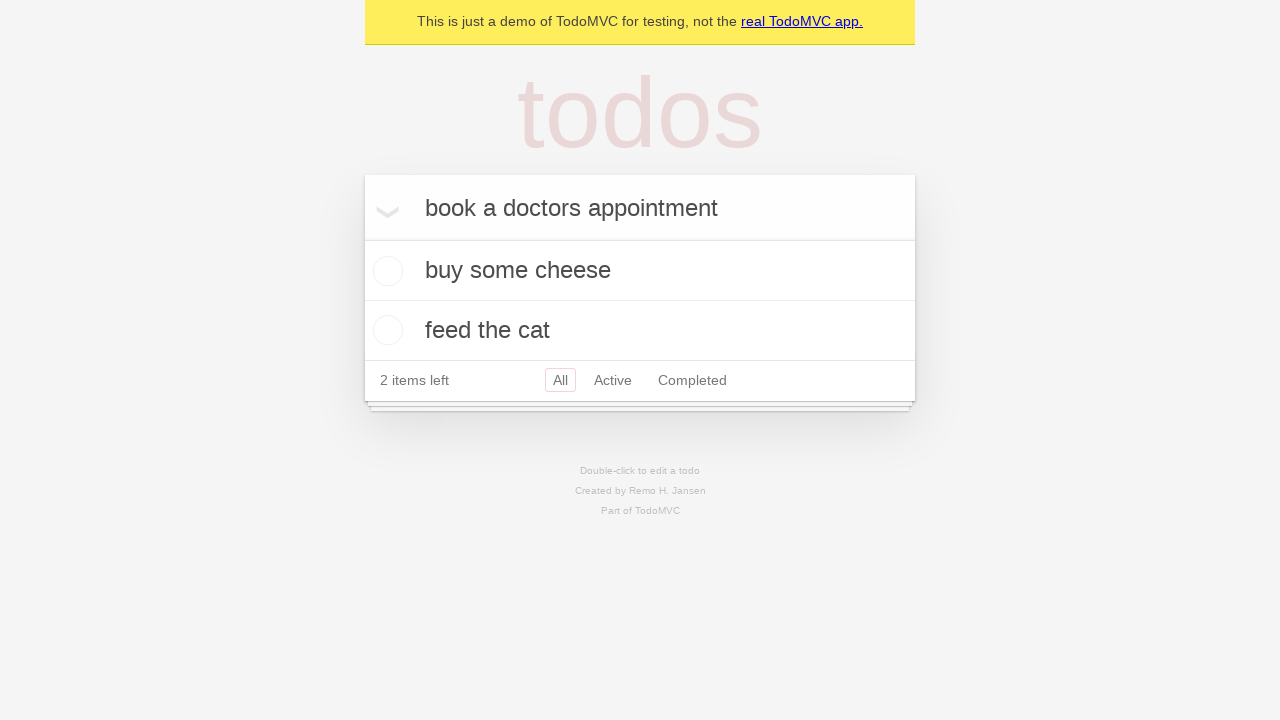

Pressed Enter to create todo 'book a doctors appointment' on internal:attr=[placeholder="What needs to be done?"i]
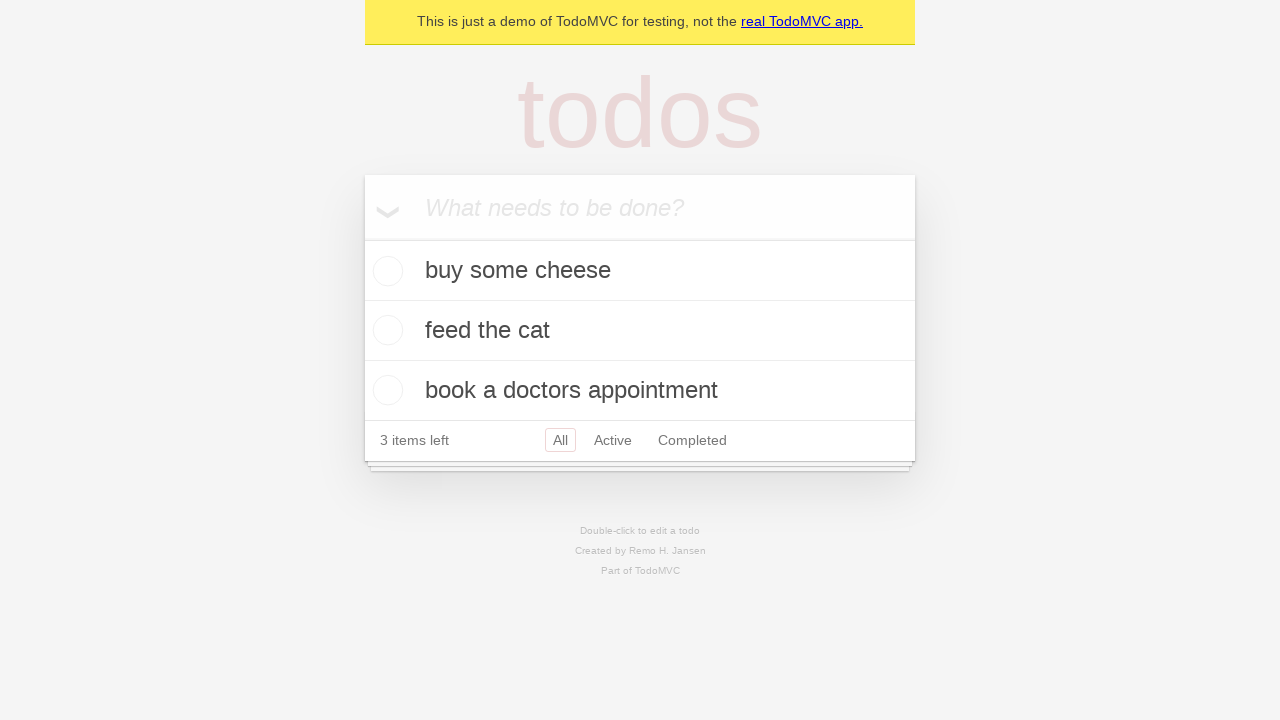

Double-clicked second todo item to enter edit mode at (640, 331) on internal:testid=[data-testid="todo-item"s] >> nth=1
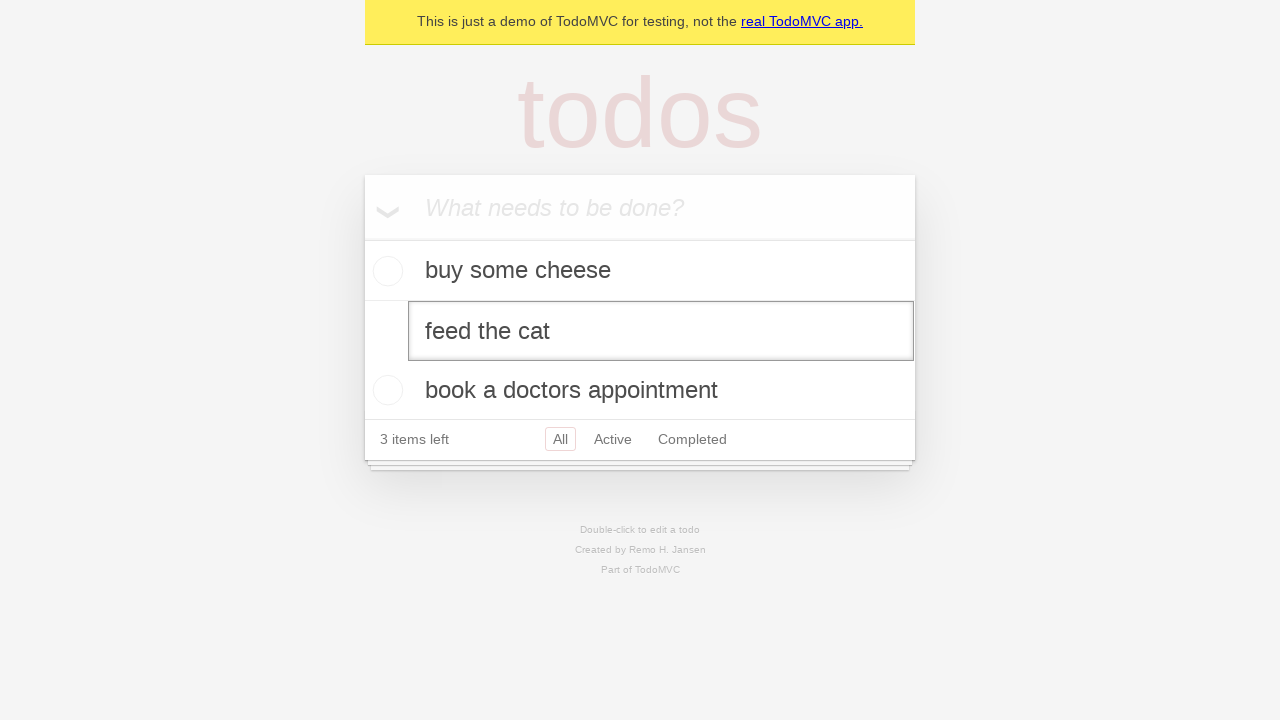

Filled edit field with new text 'buy some sausages' on internal:testid=[data-testid="todo-item"s] >> nth=1 >> internal:role=textbox[nam
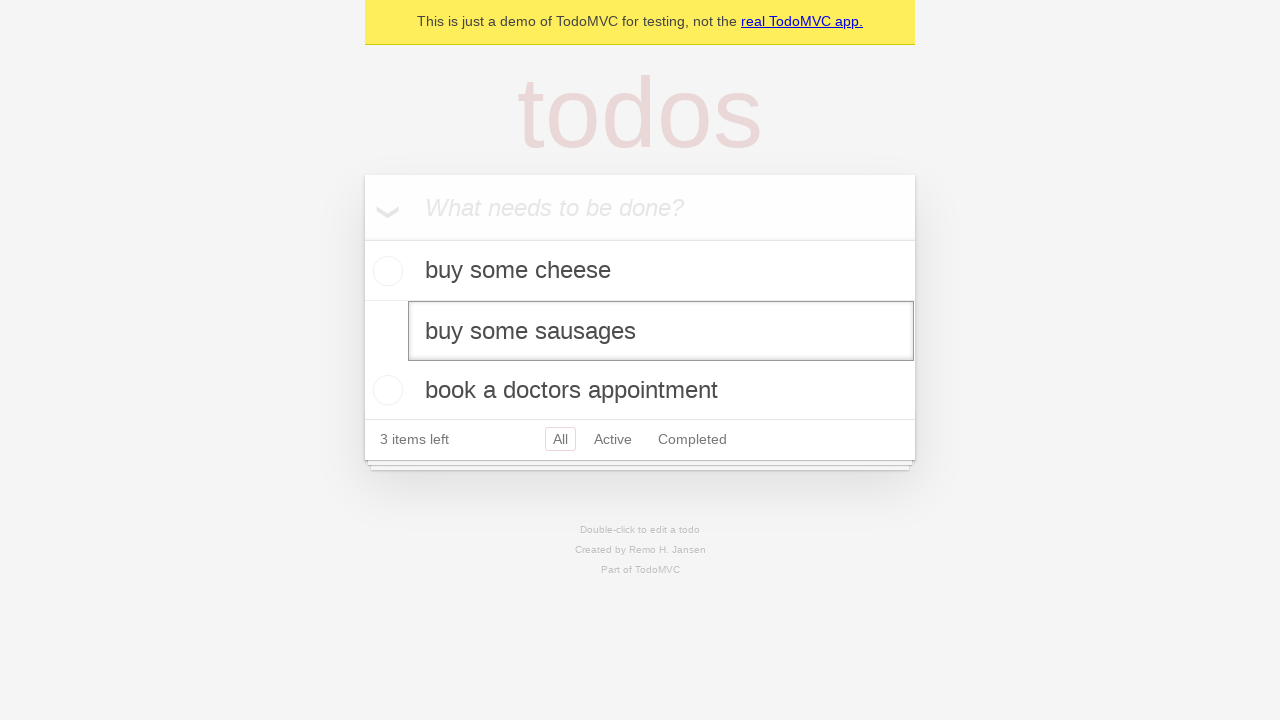

Triggered blur event on edit field to save changes
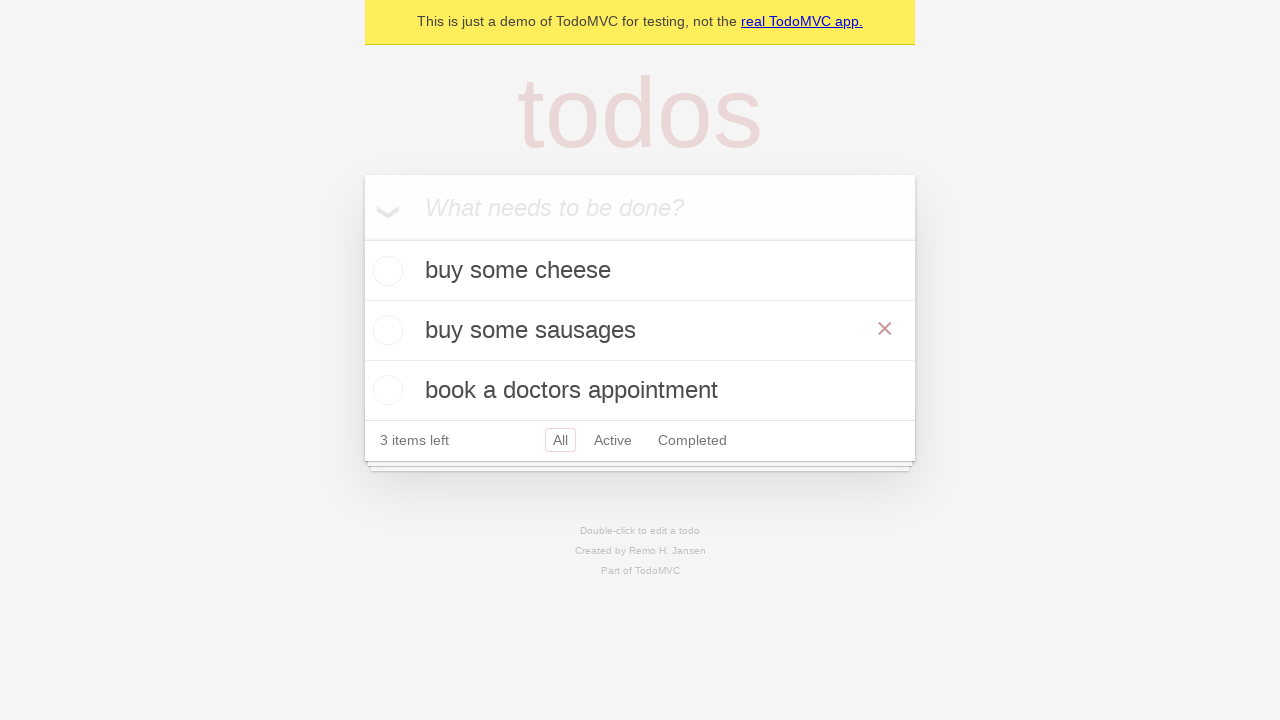

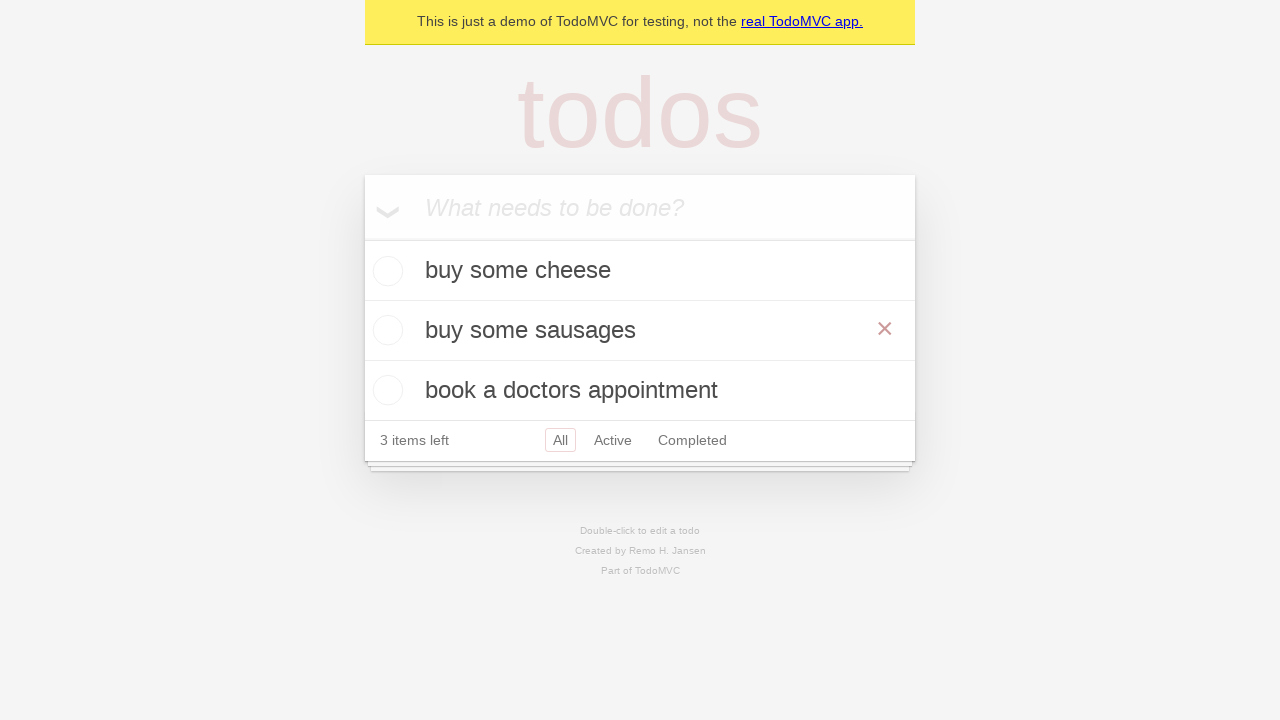